Tests handling of simple alerts by clicking the Simple Alert button and accepting the alert, then clicking again and dismissing it.

Starting URL: https://testautomationpractice.blogspot.com/

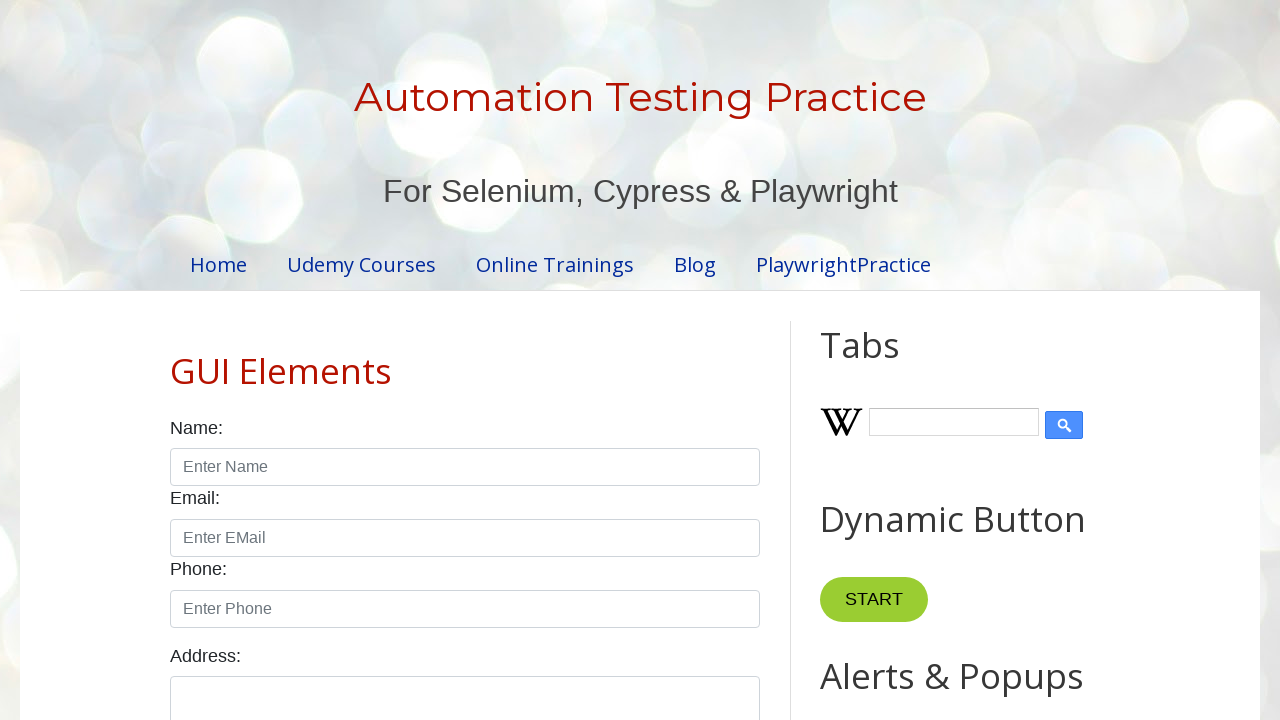

Set up dialog handler to accept the first alert
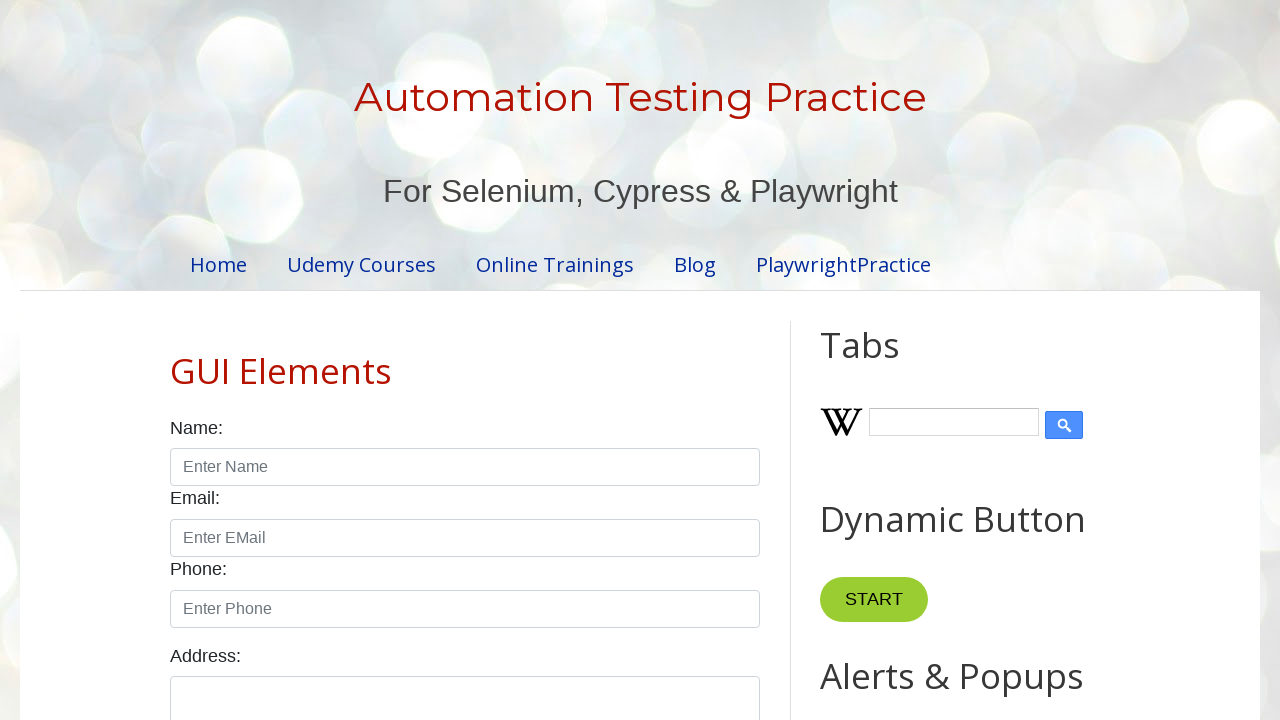

Clicked Simple Alert button to trigger the first alert at (888, 361) on xpath=//button[text()='Simple Alert']
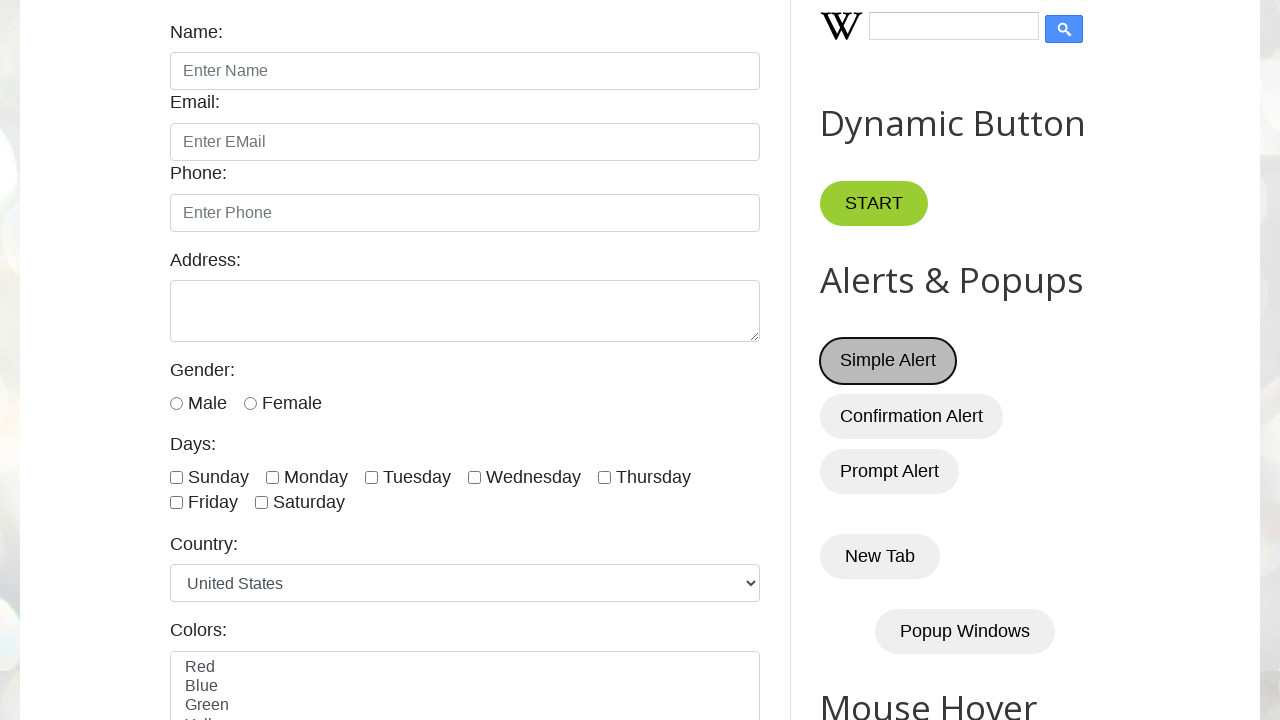

Waited for the first alert to be handled
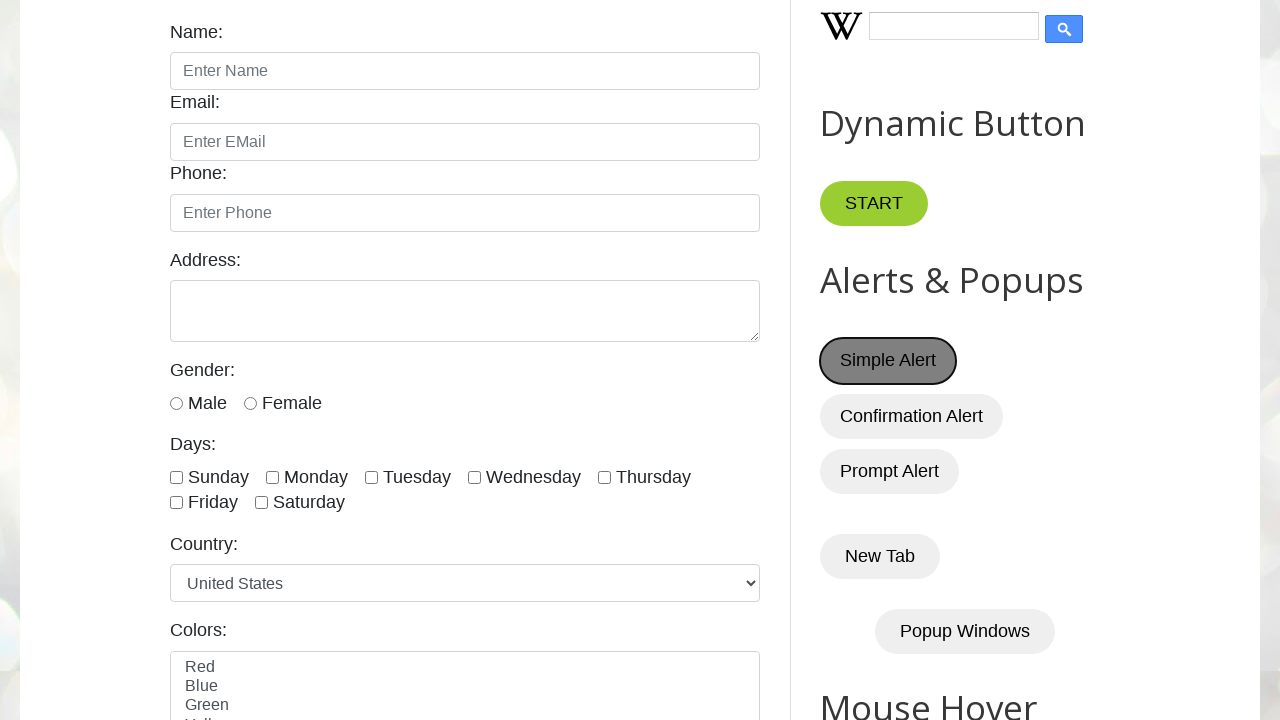

Set up dialog handler to dismiss the second alert
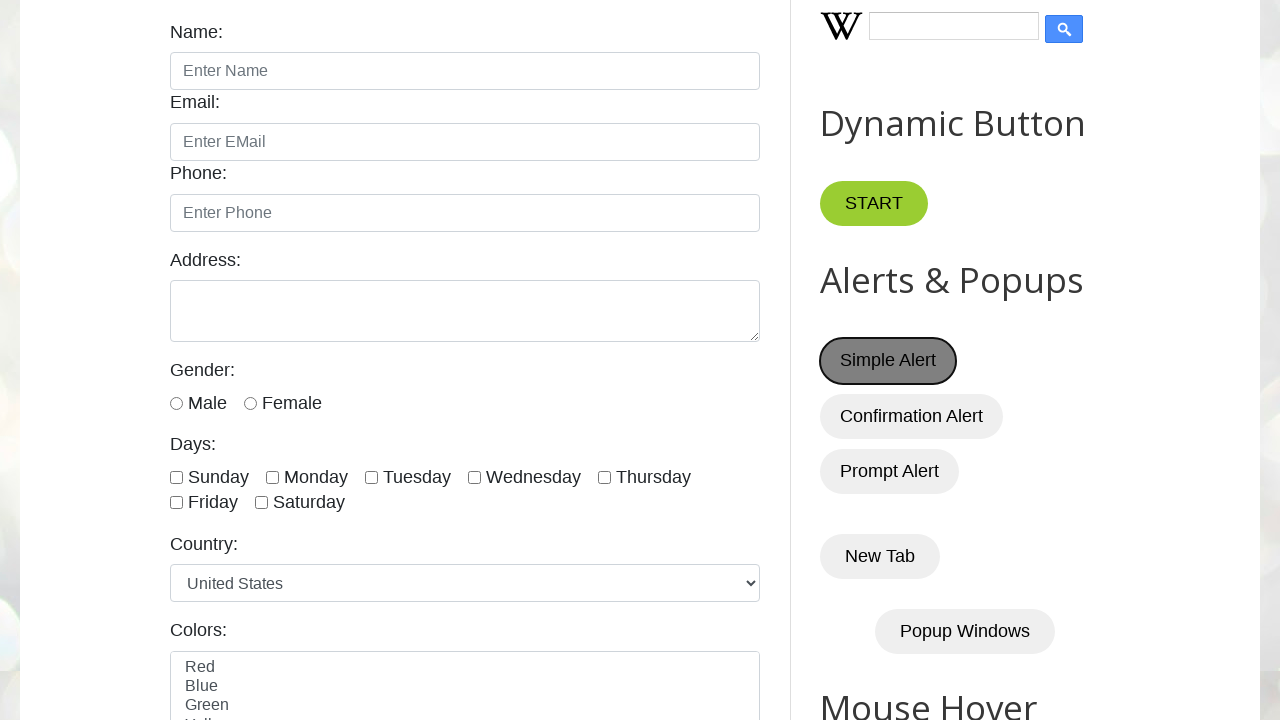

Clicked Simple Alert button again to trigger the second alert at (888, 361) on xpath=//button[text()='Simple Alert']
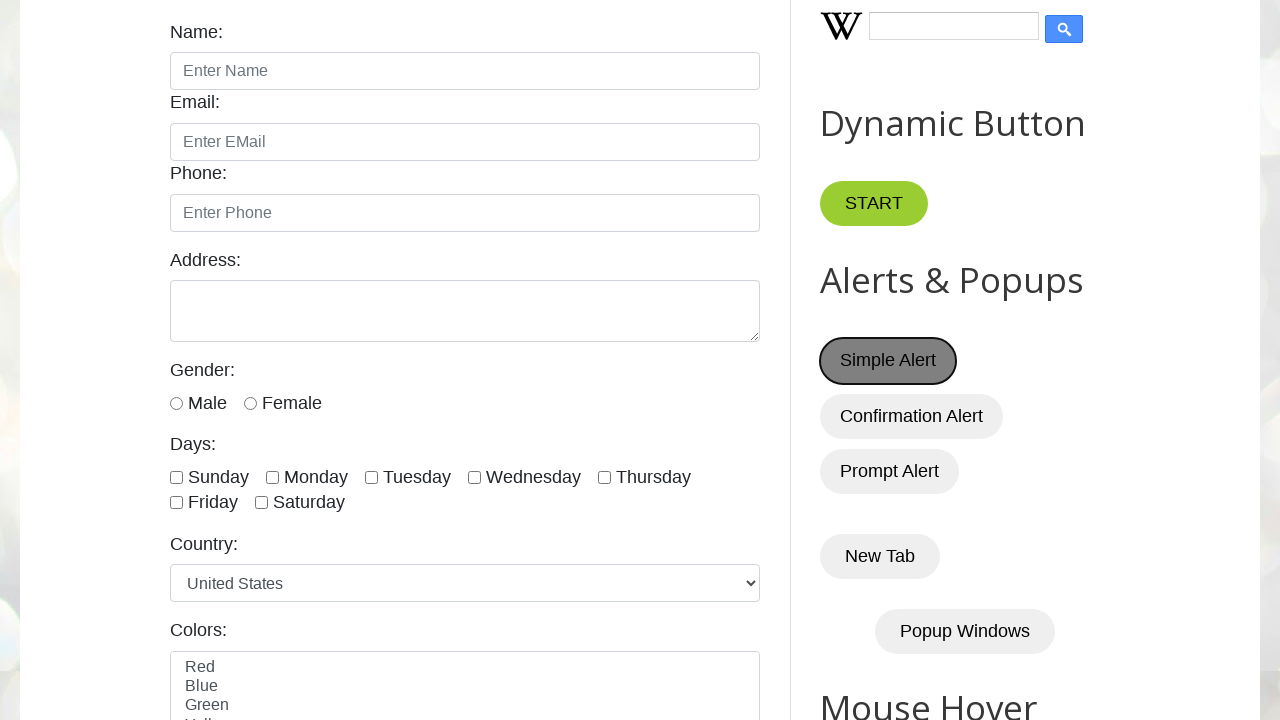

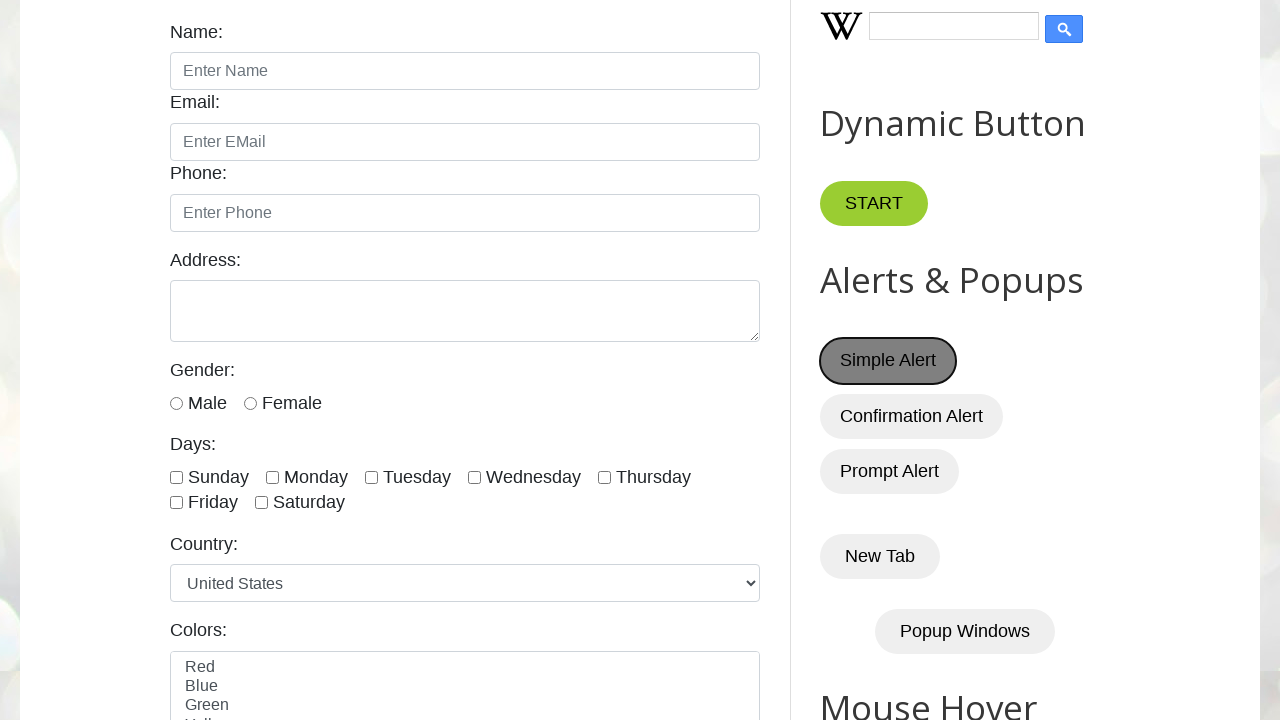